Adds a product to the shopping cart and verifies the product appears correctly in the cart

Starting URL: https://www.bstackdemo.com

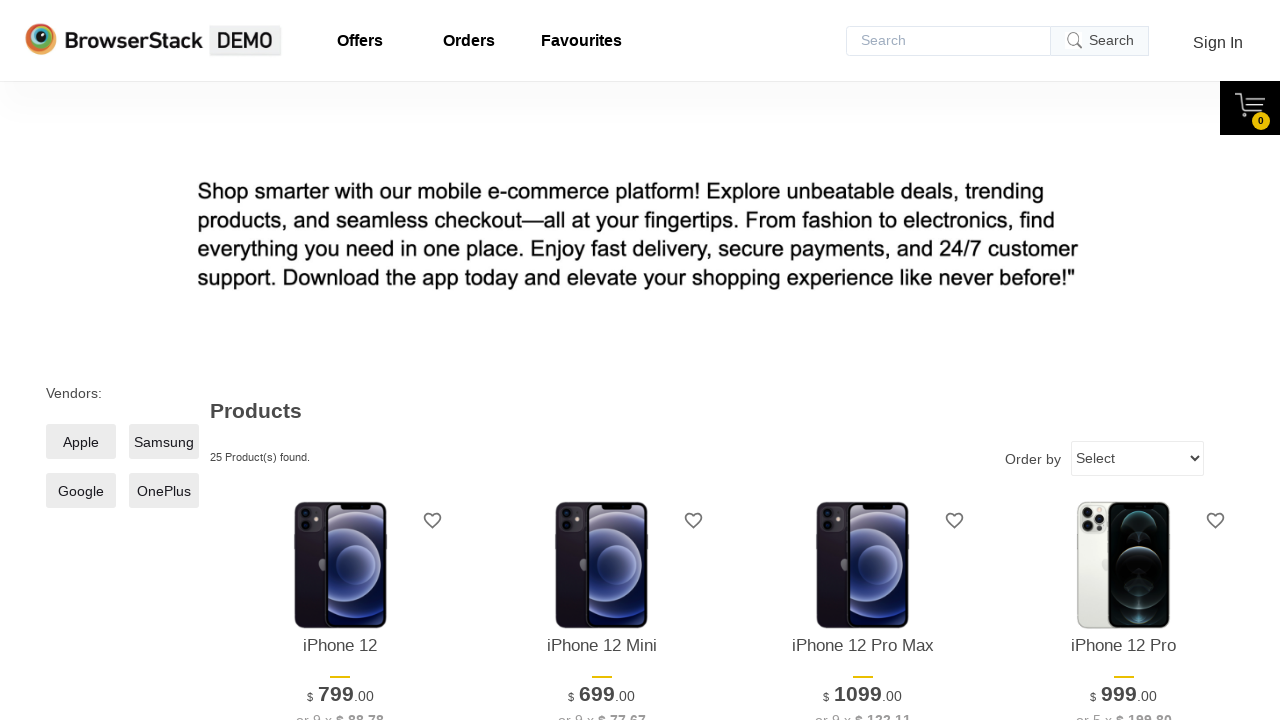

Retrieved product text from first product on page
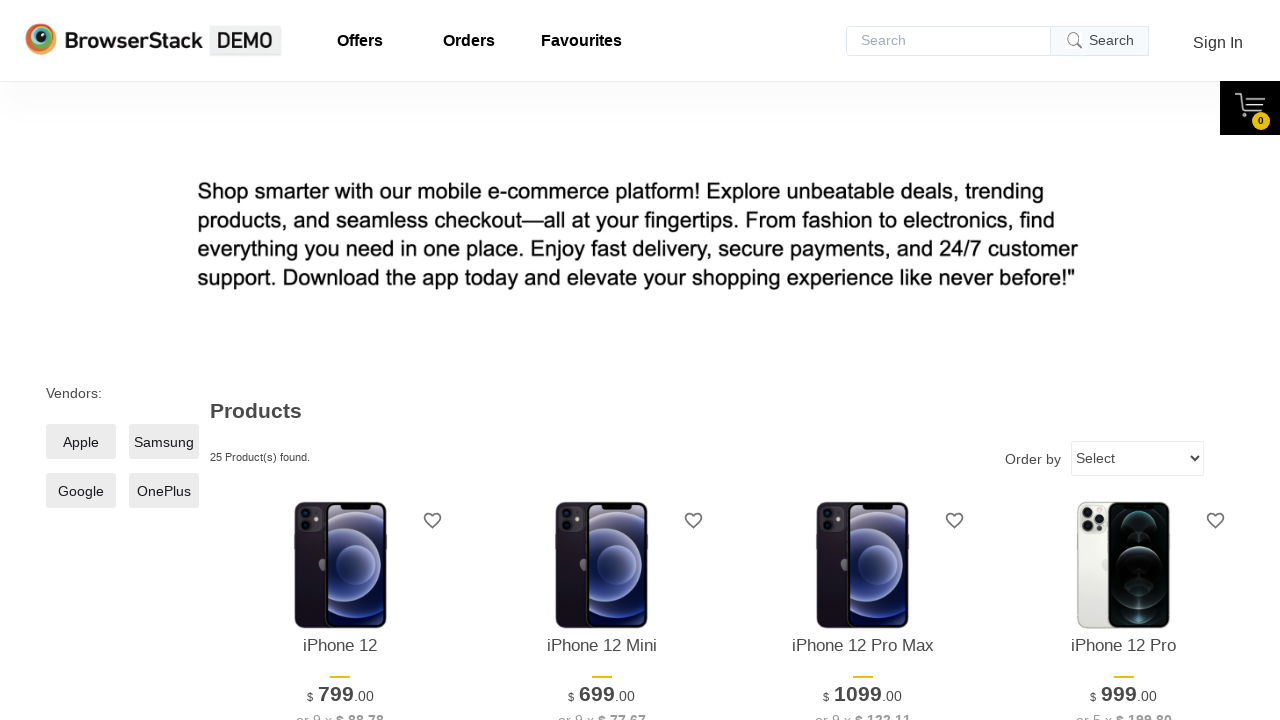

Clicked add to cart button for first product at (340, 361) on xpath=//*[@id='1']/div[4]
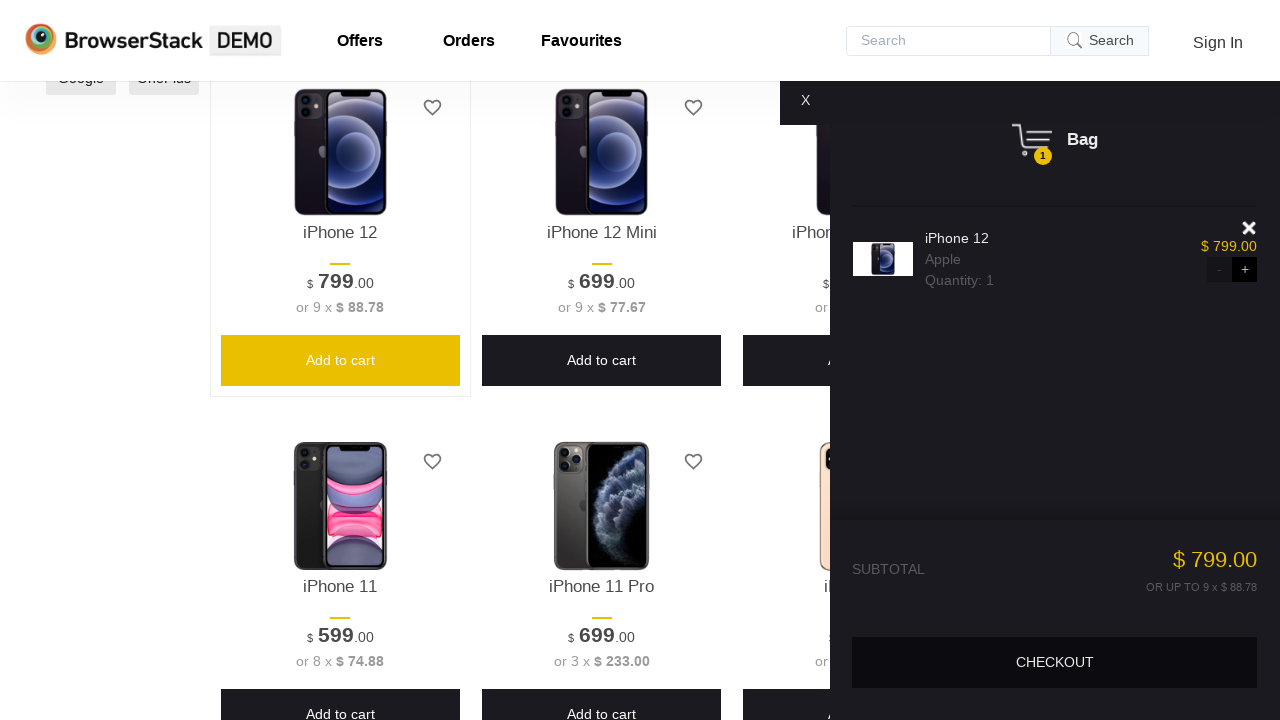

Waited for cart to become visible
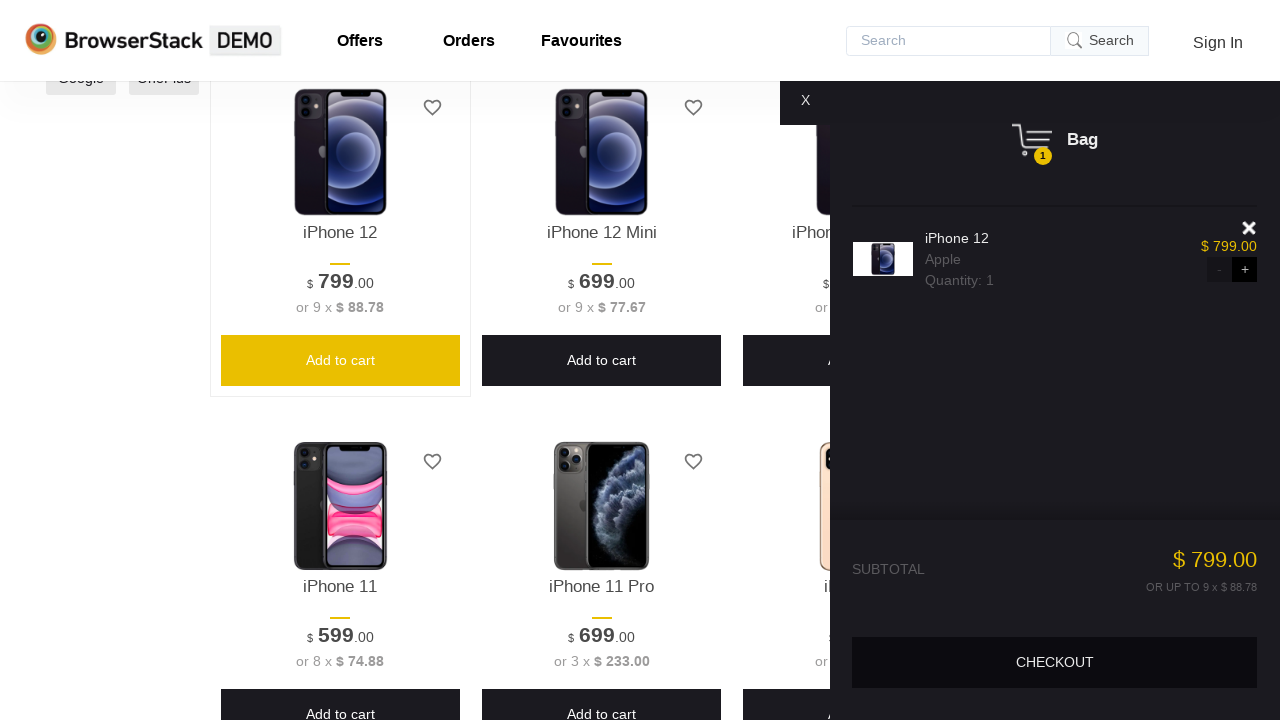

Retrieved product text from shopping cart
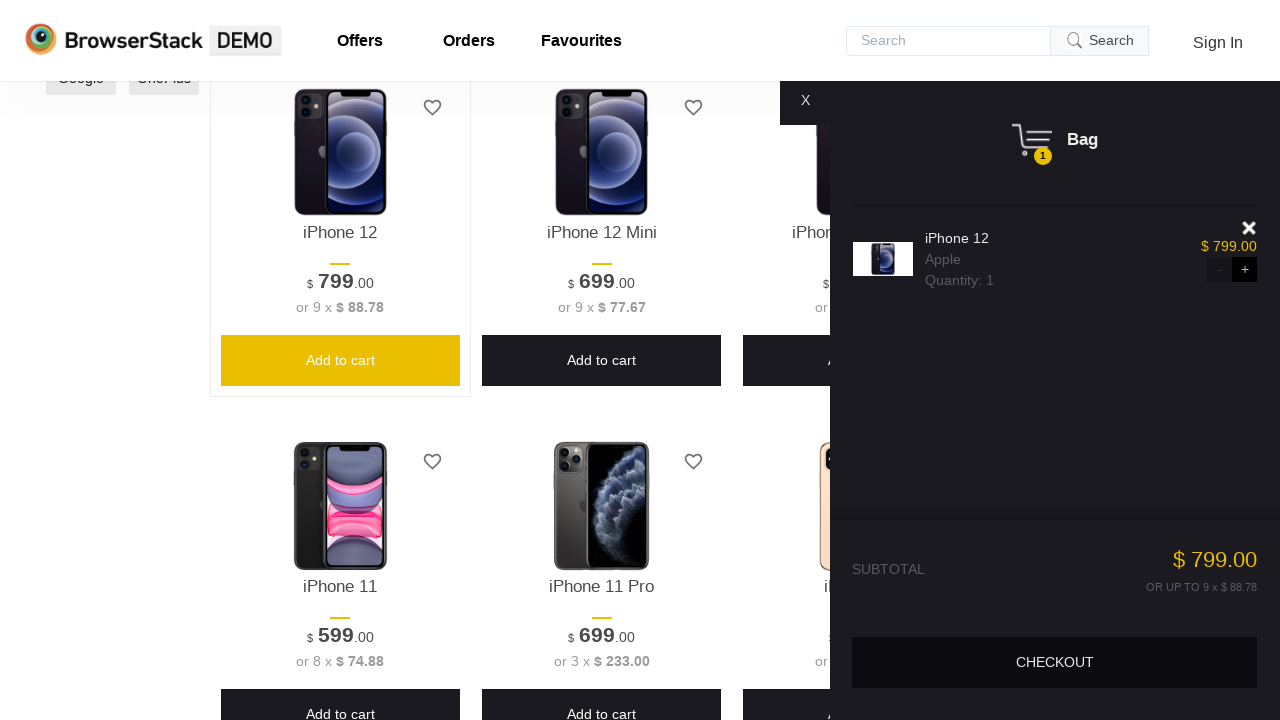

Verified product in cart matches product from page
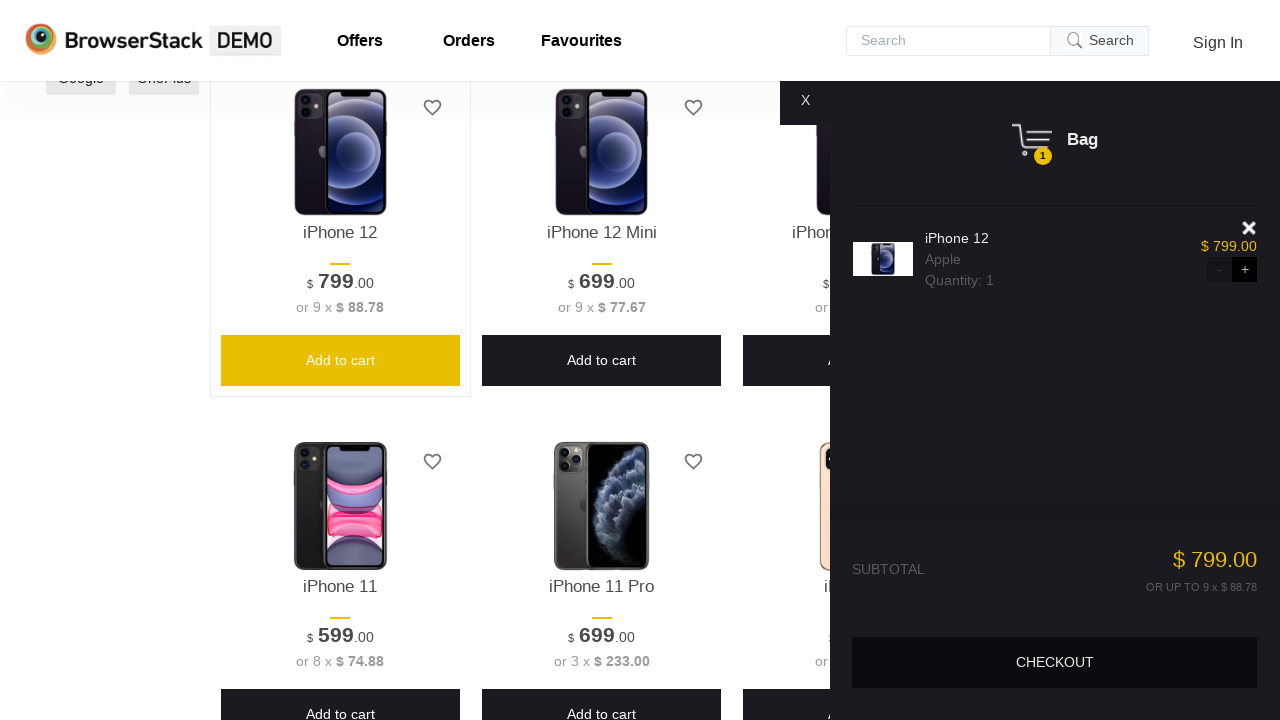

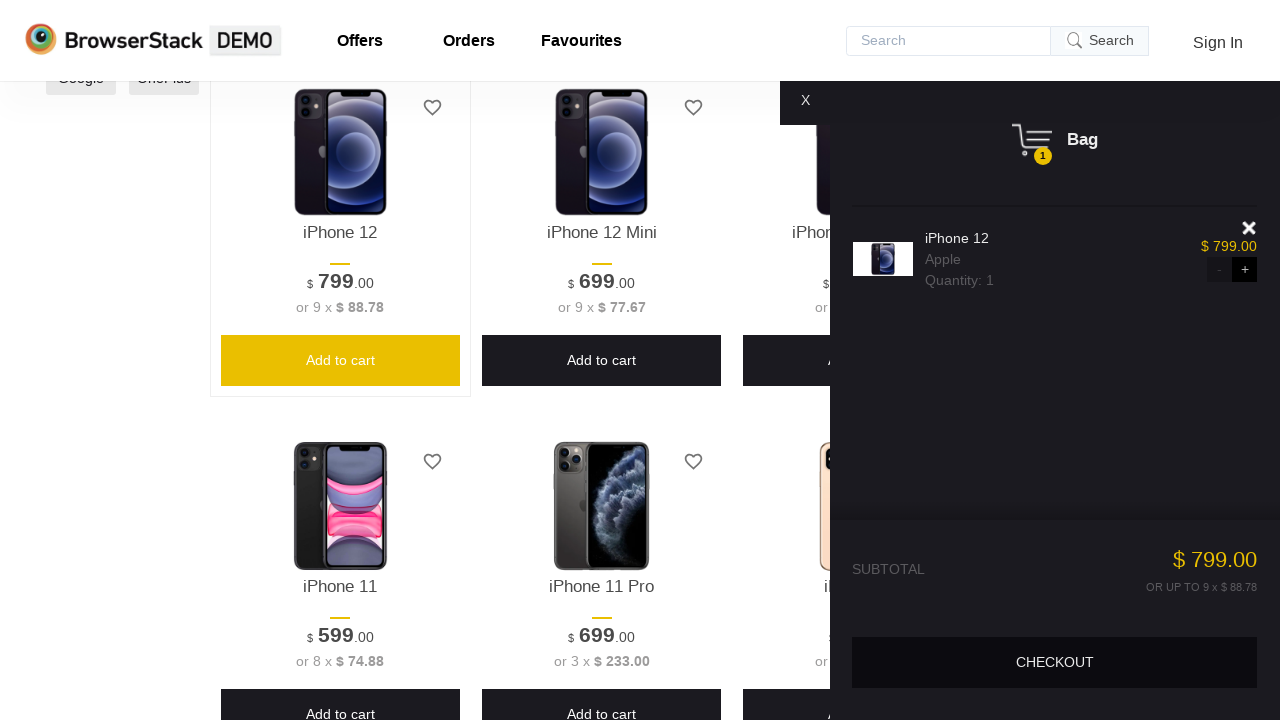